Tests input validation by filling required fields correctly but entering invalid formats for email and phone number, verifying the form does not submit with invalid data.

Starting URL: https://demoqa.com/automation-practice-form

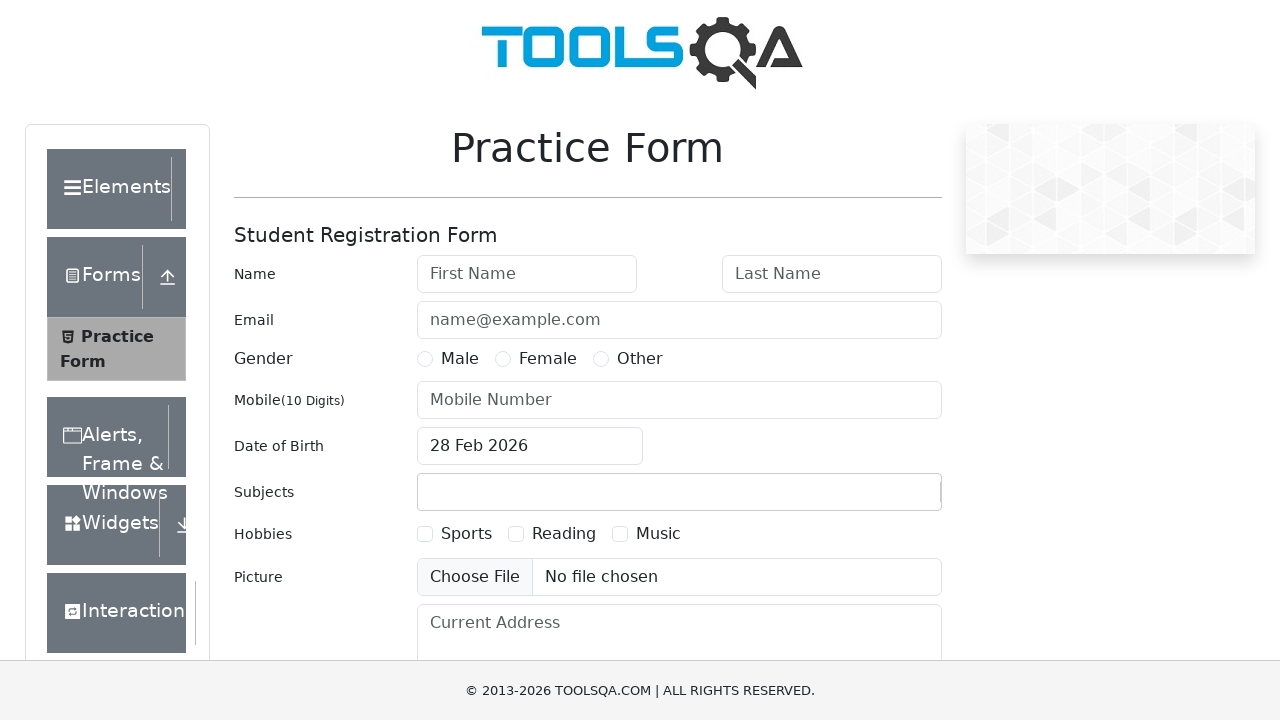

Filled first name with 'ValidFirst' on #firstName
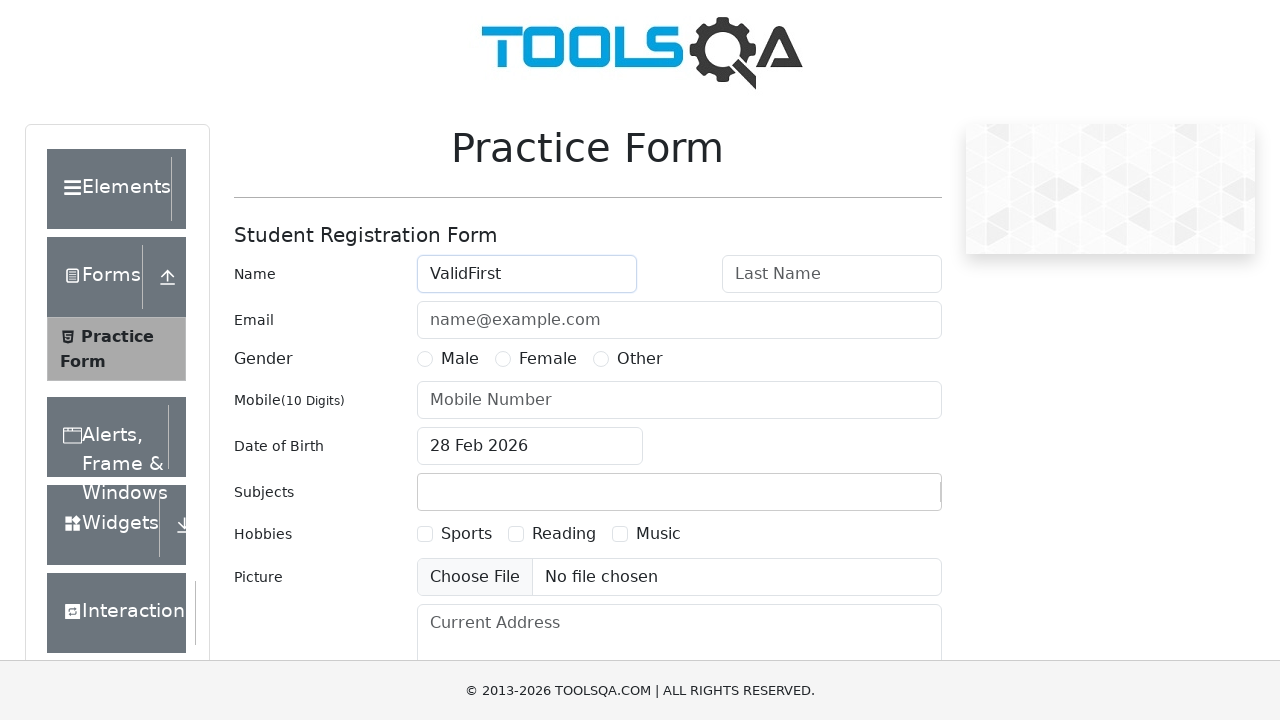

Filled last name with 'ValidLast' on #lastName
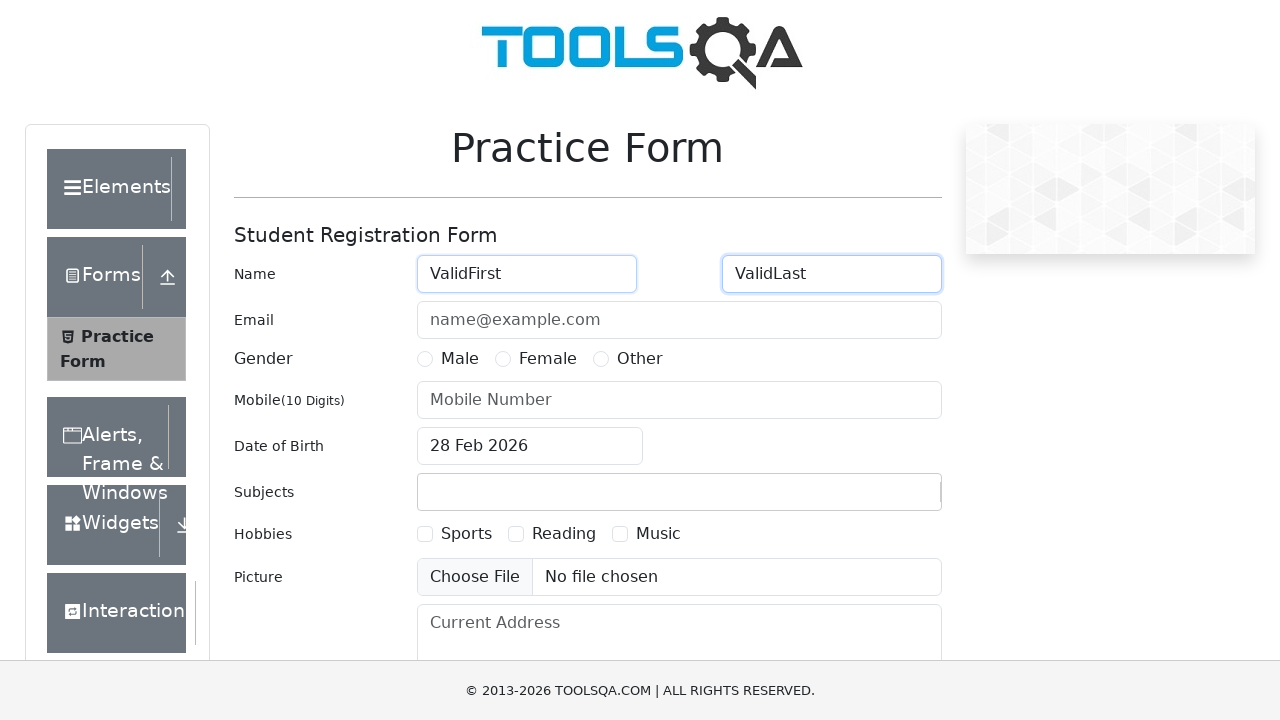

Selected gender radio button
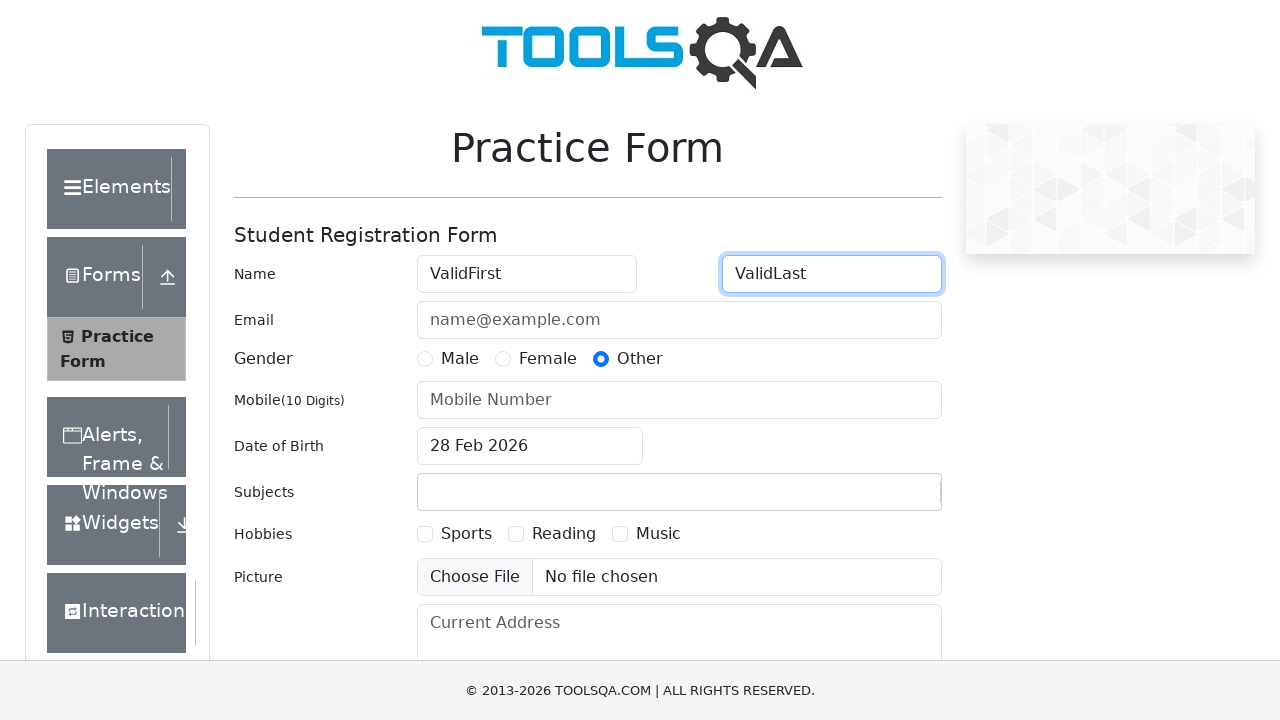

Filled phone number with valid format '9998887776' on #userNumber
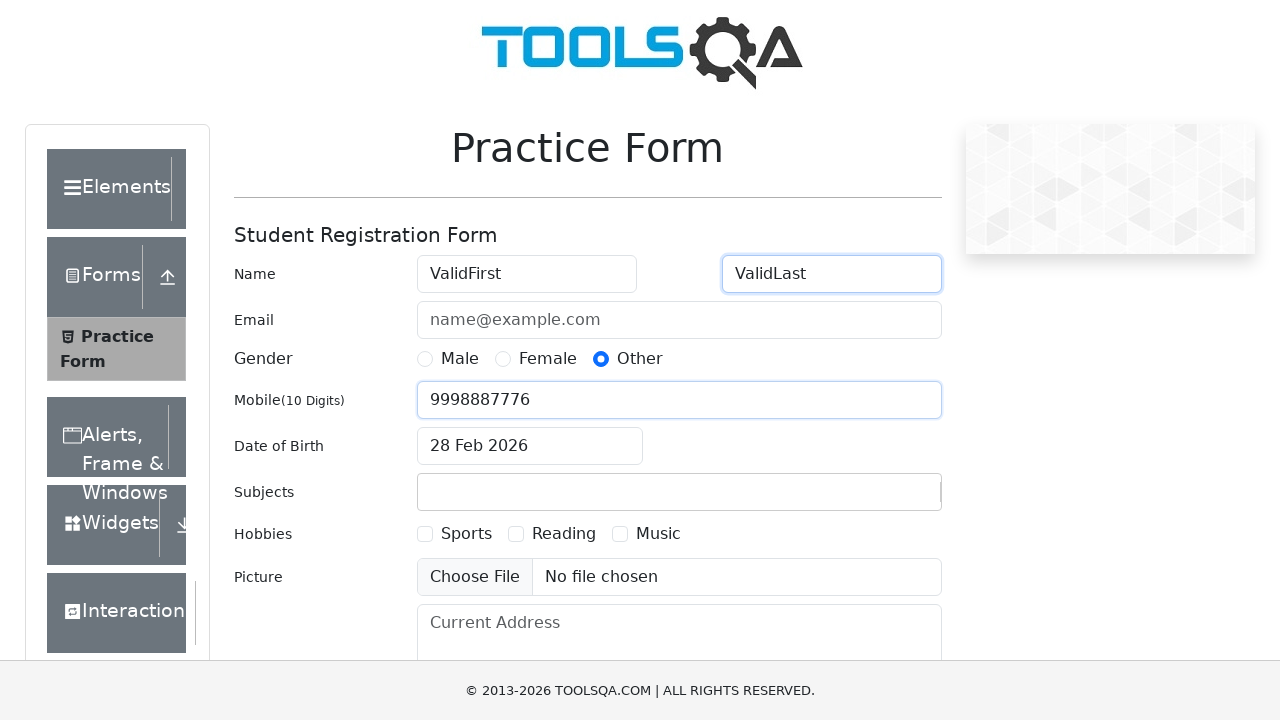

Filled email with invalid format 'invalidEmailFormat' (missing @ symbol) on #userEmail
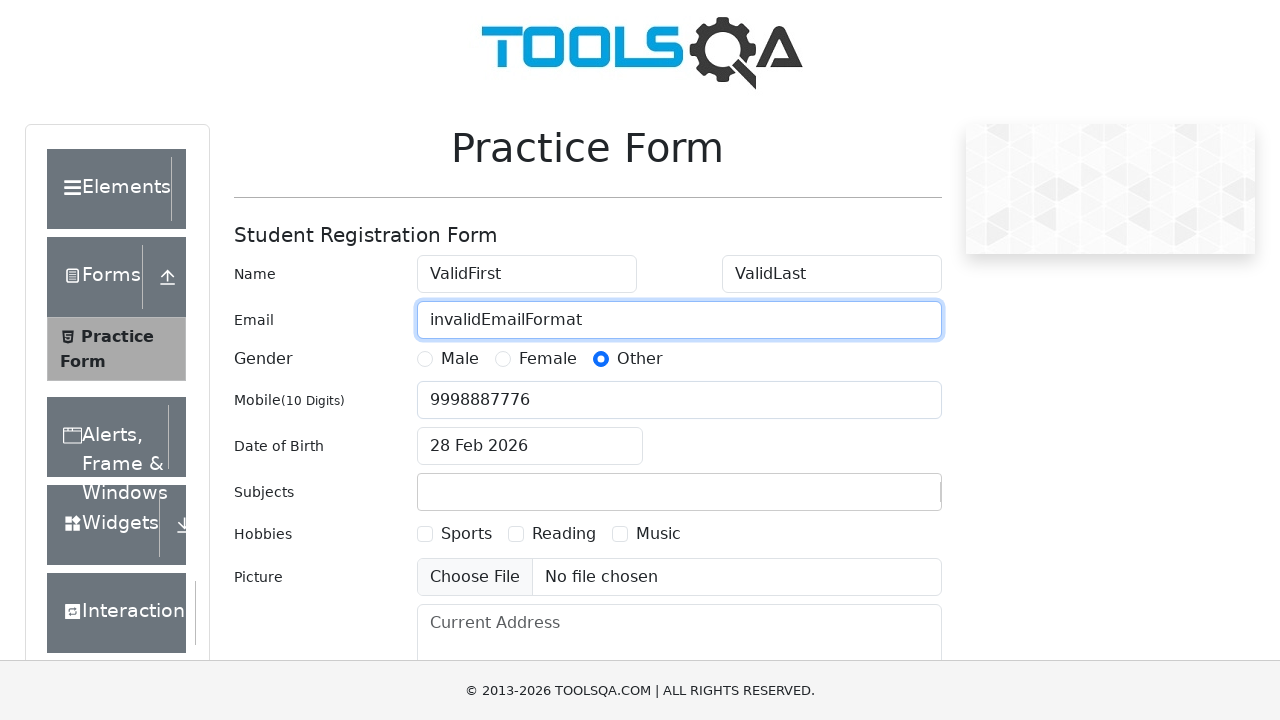

Attempted to submit form with invalid email format
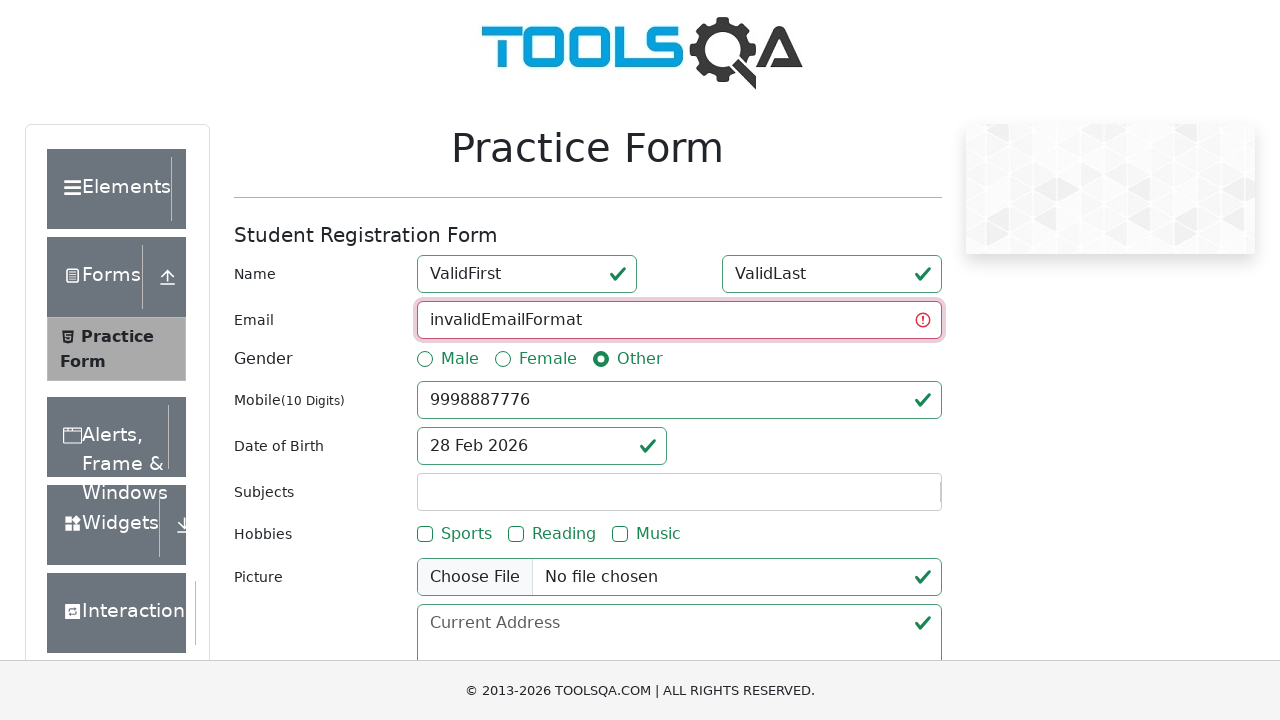

Verified form did not submit - success modal not displayed
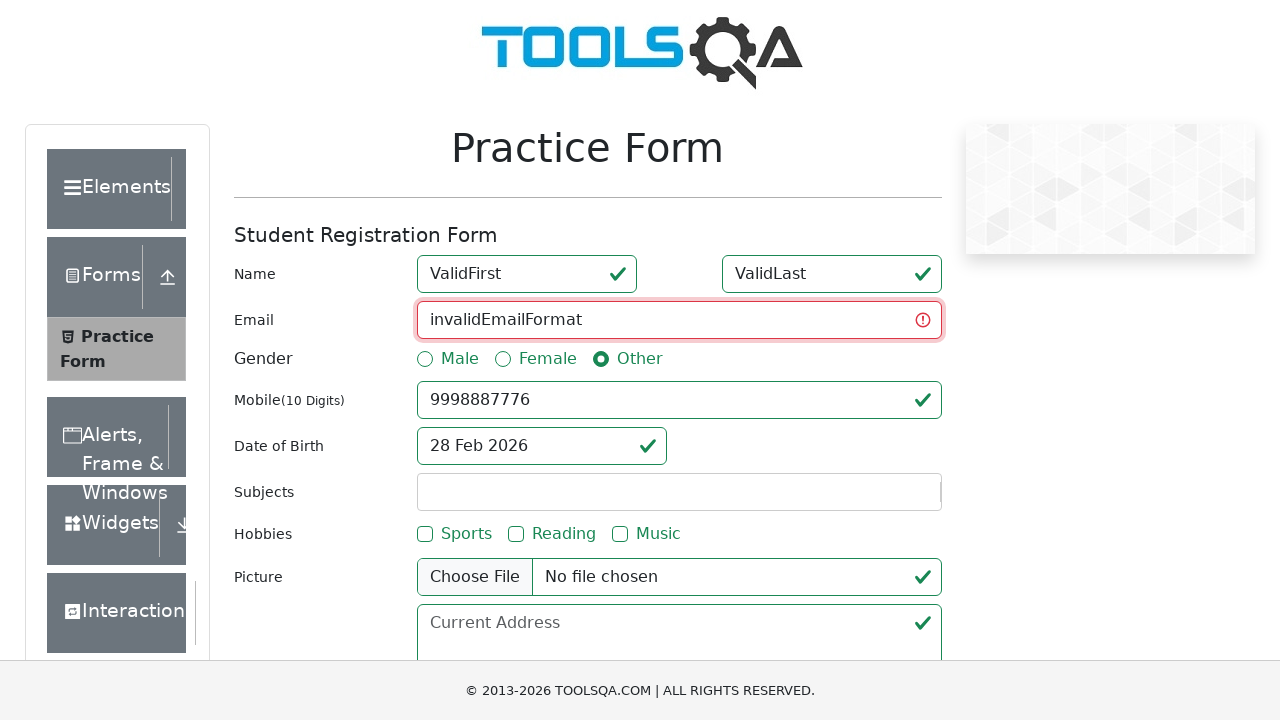

Corrected email to valid format 'valid@email.com' on #userEmail
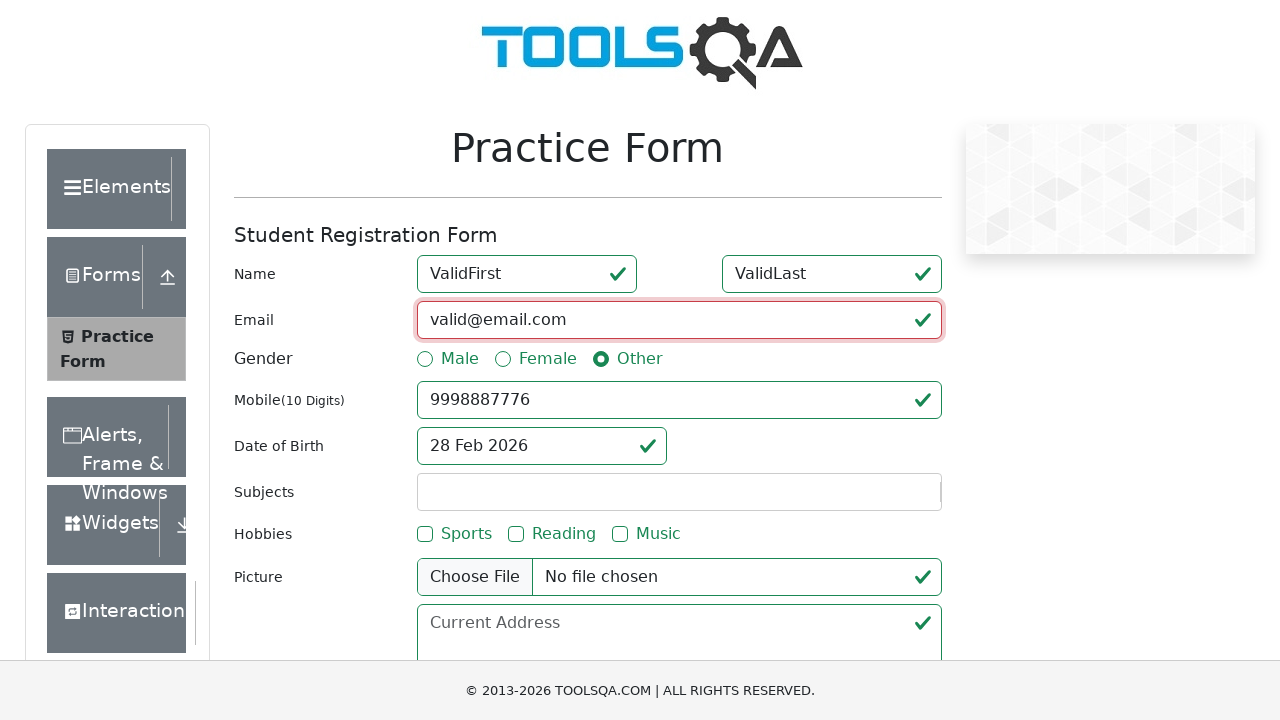

Cleared phone number field on #userNumber
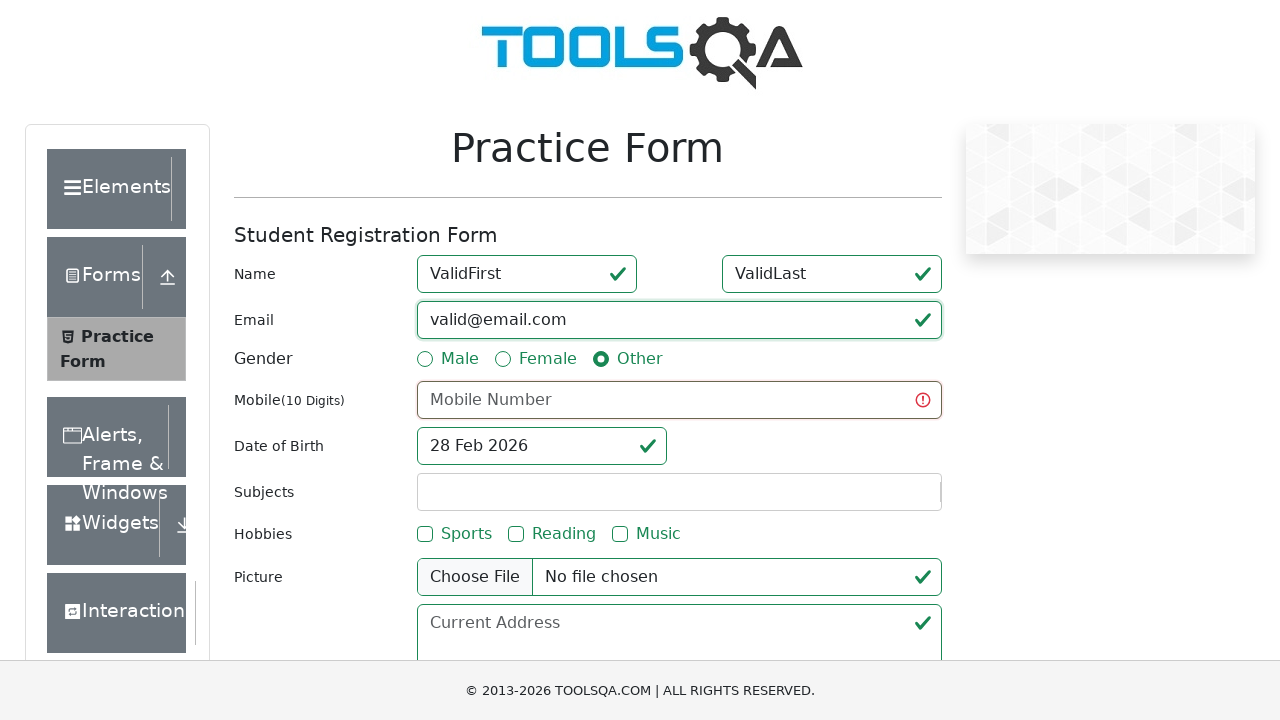

Filled phone number with invalid format 'notANumber' on #userNumber
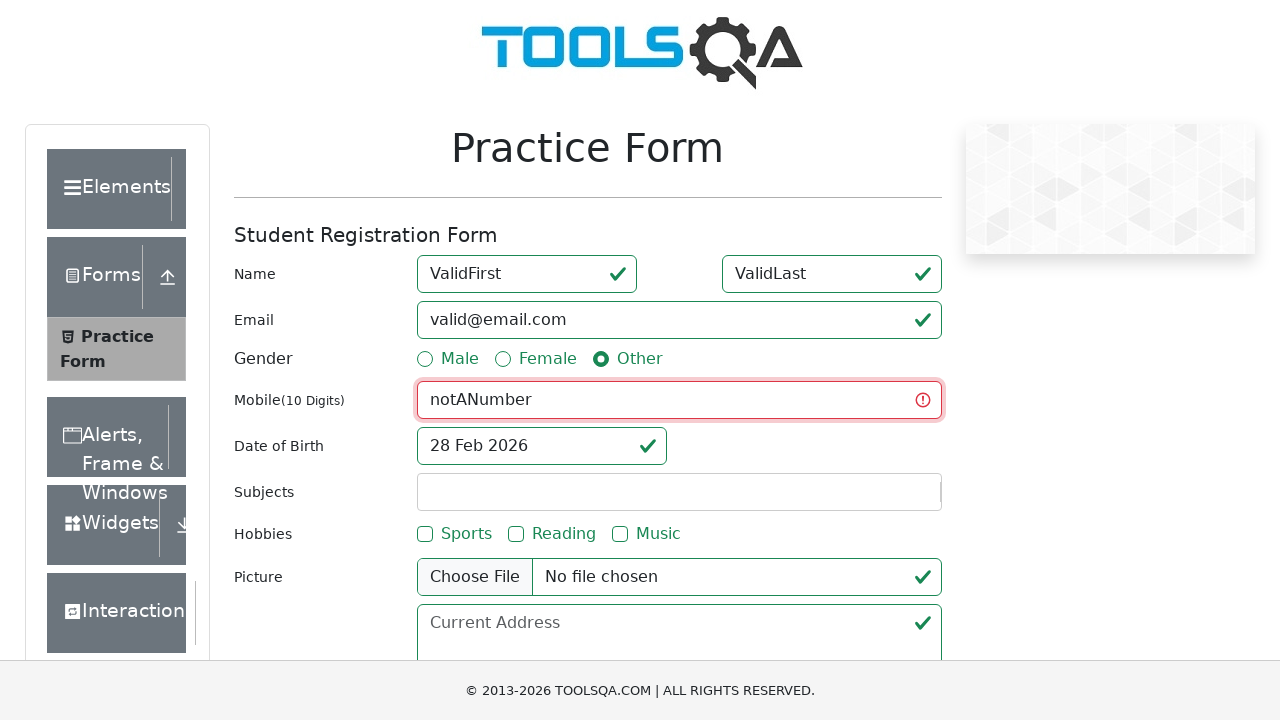

Attempted to submit form with invalid phone number format
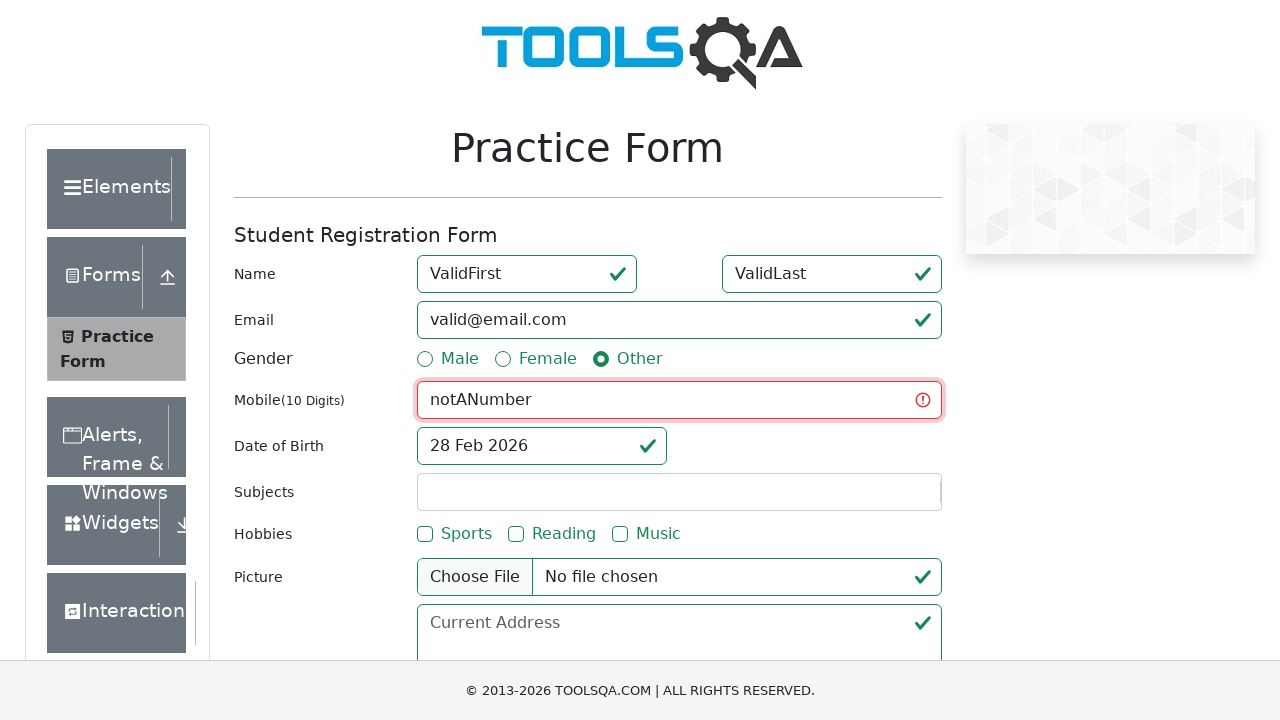

Verified form did not submit - success modal not displayed
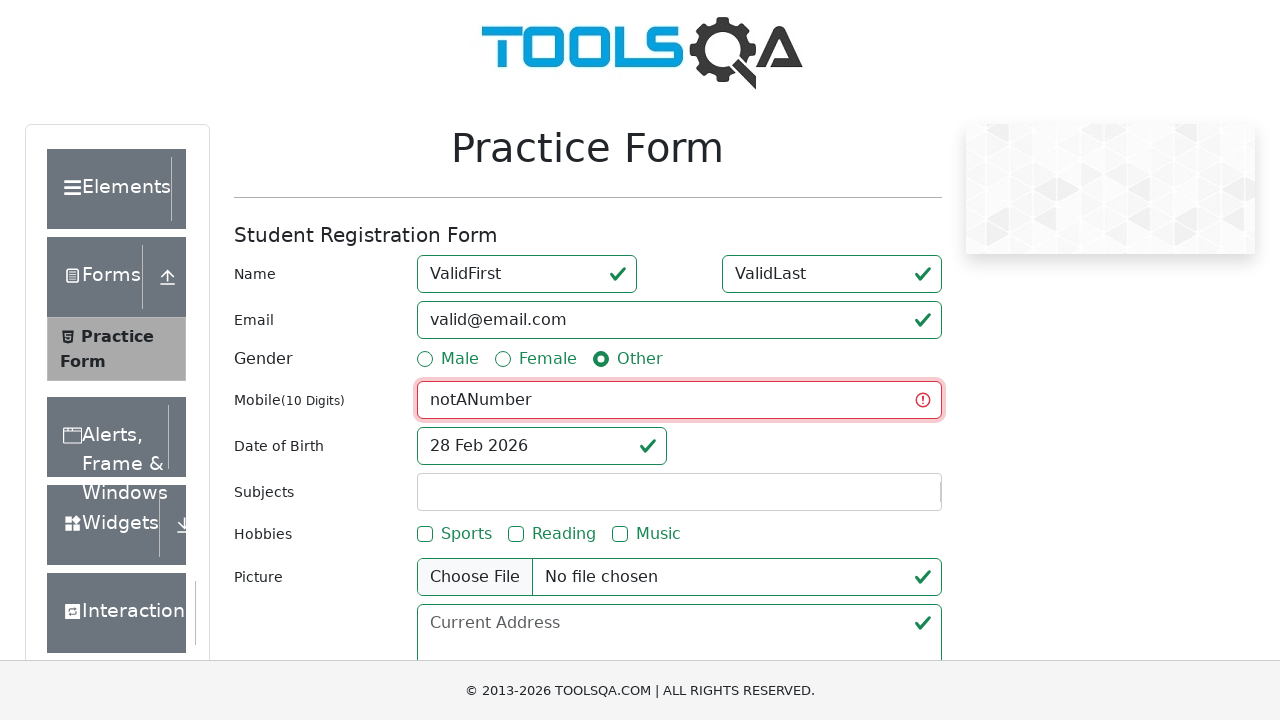

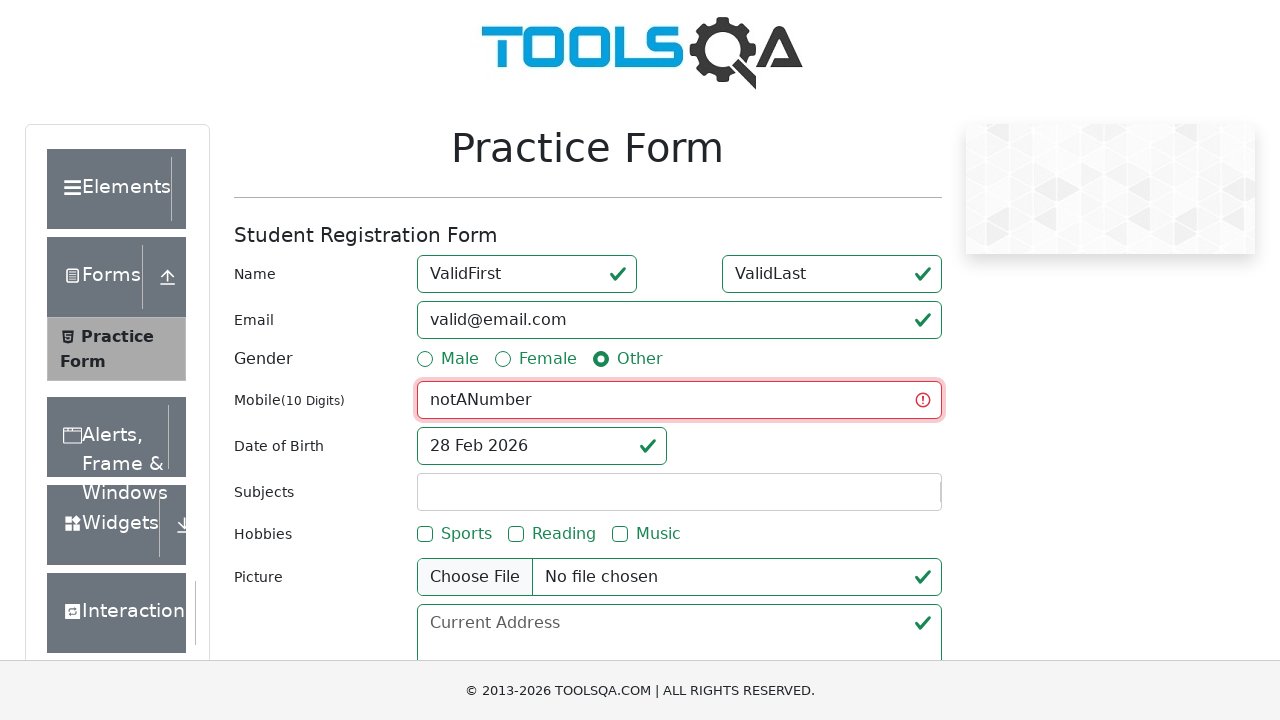